Tests the EMI calculator by dragging sliders for loan amount, interest rate, and loan term, then verifies the calculated EMI value is displayed correctly.

Starting URL: https://emicalculator.net

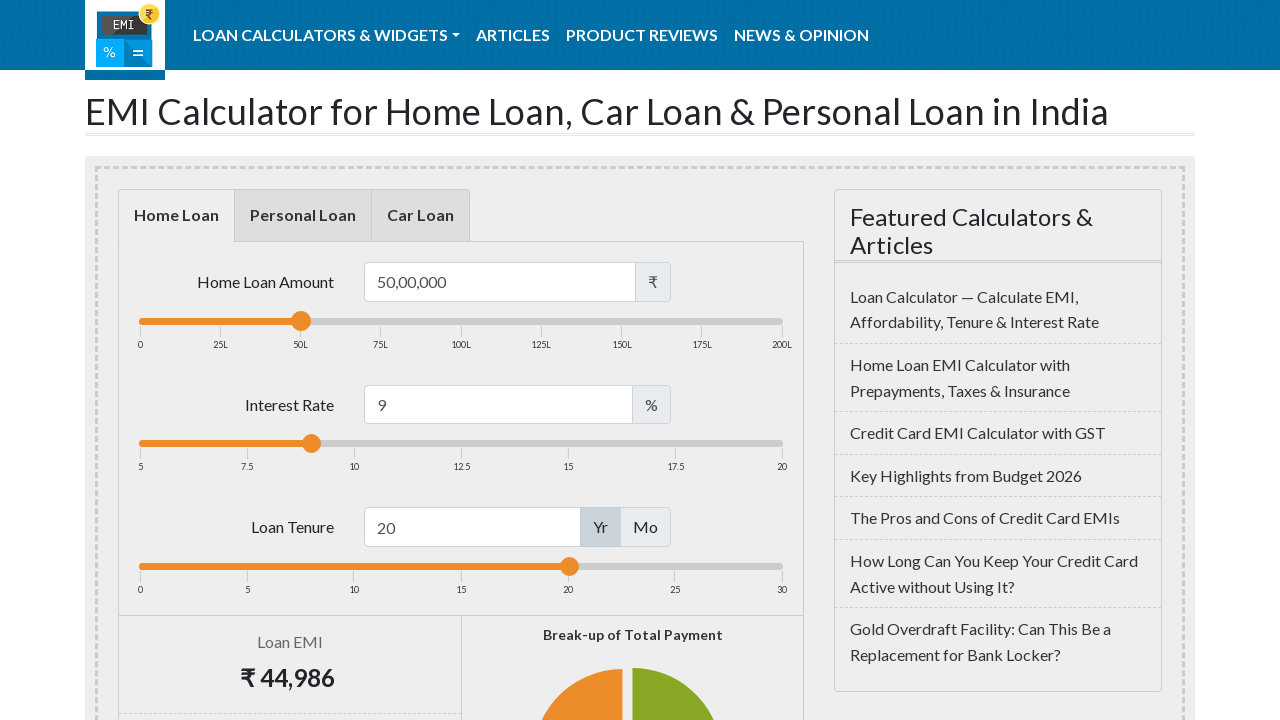

Located loan amount slider handle
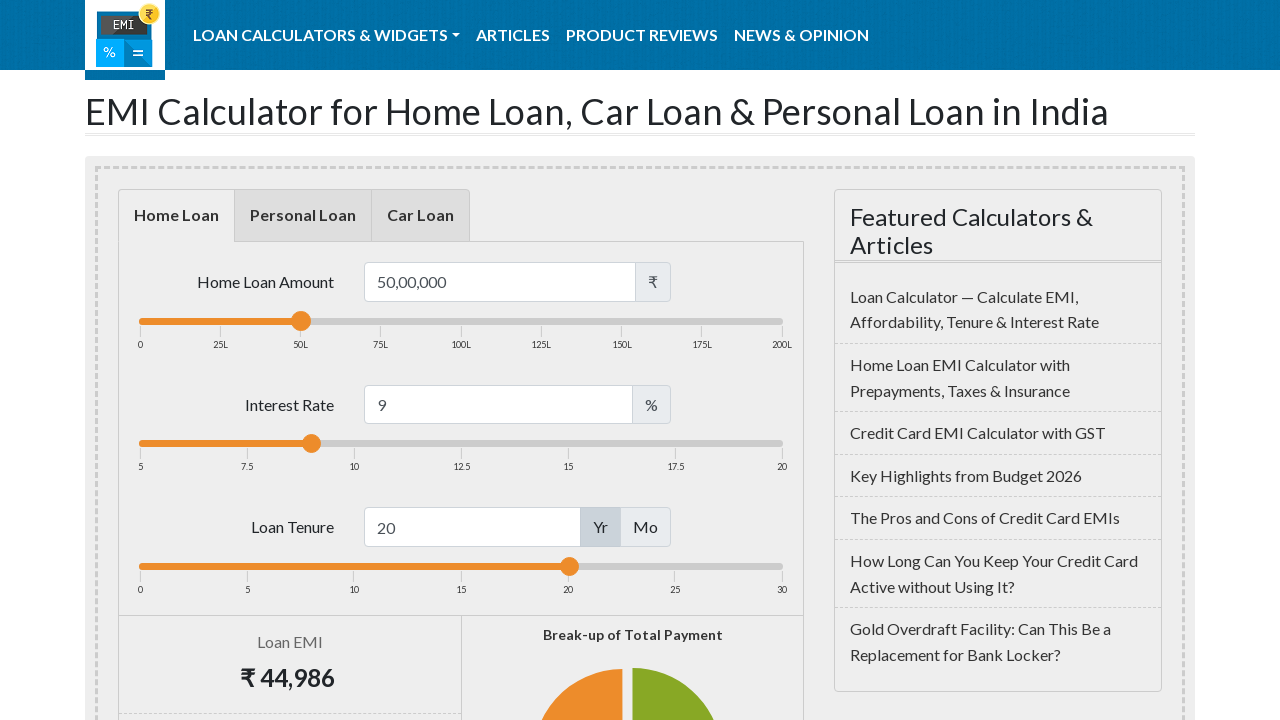

Located interest rate slider handle
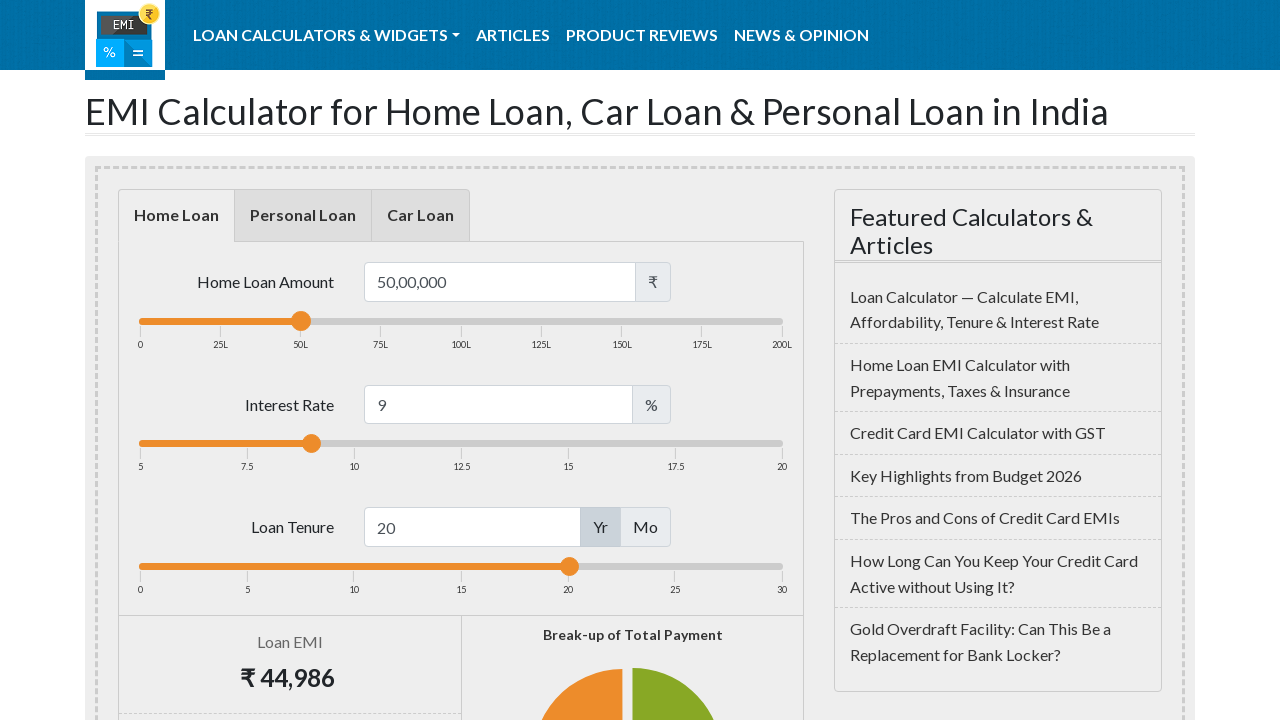

Located loan term slider handle
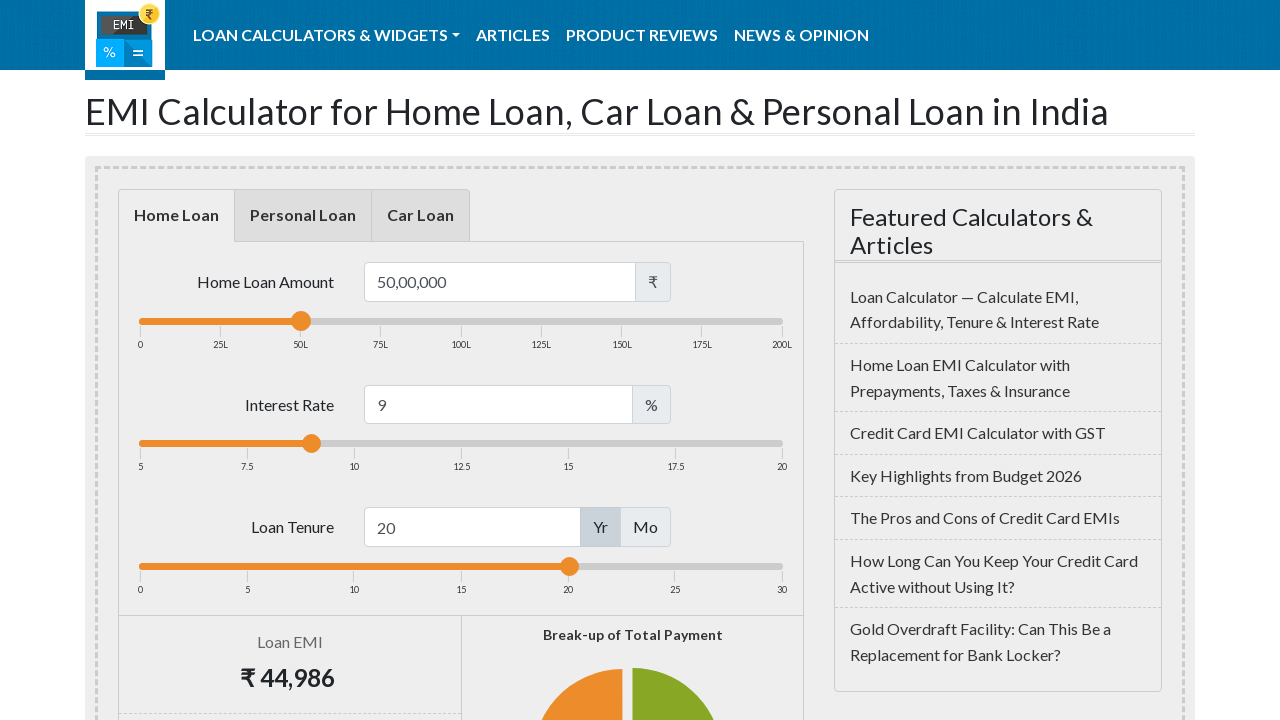

Dragged loan amount slider to the right to increase loan amount at (384, 321)
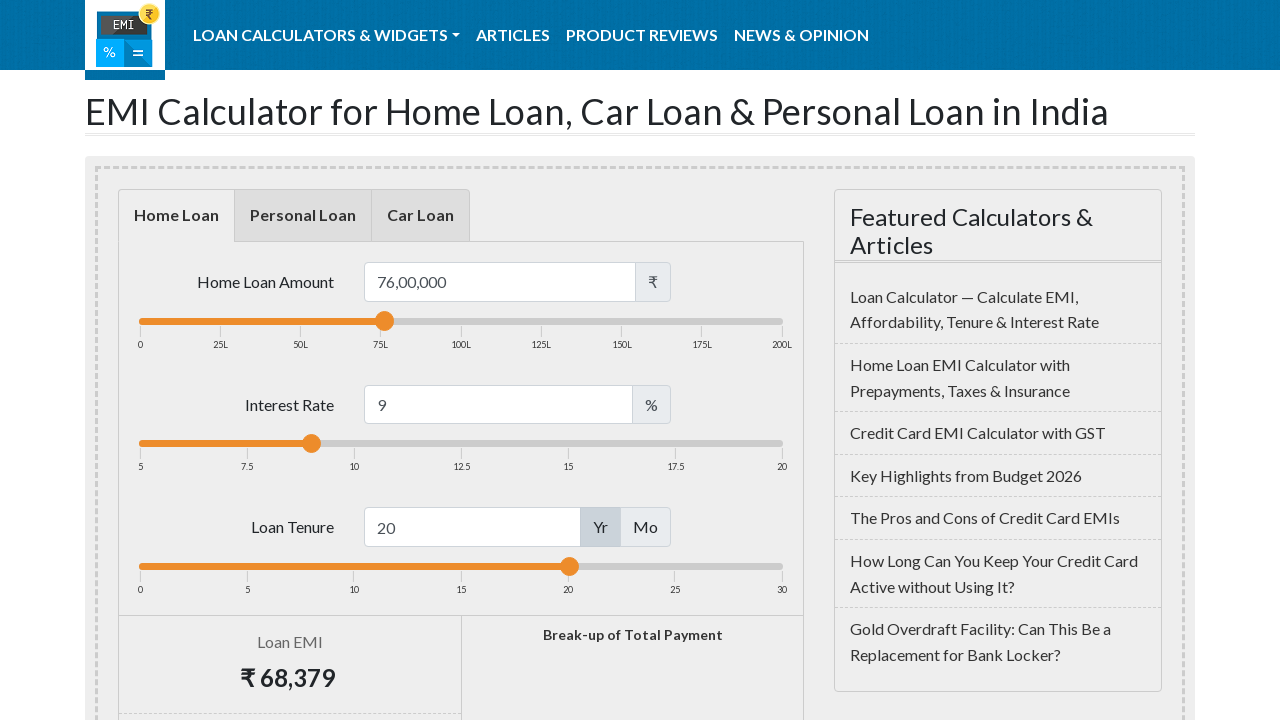

Waited 1 second for loan amount slider to settle
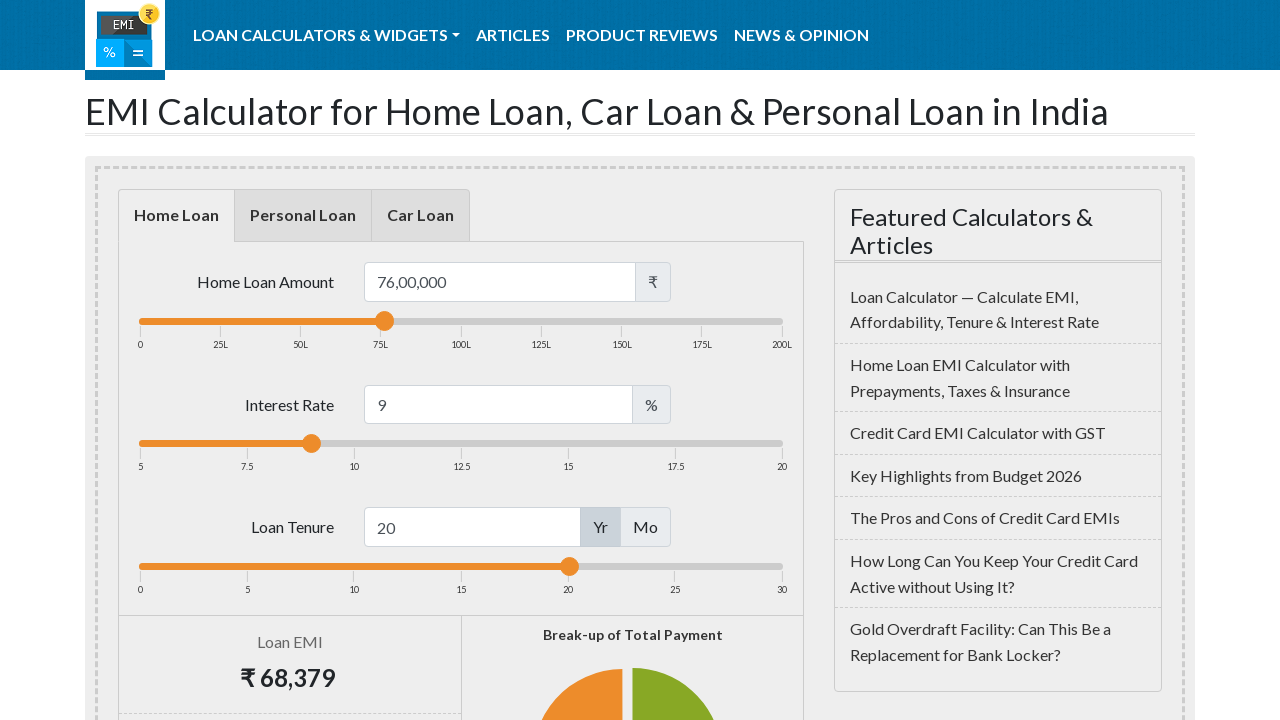

Dragged interest rate slider to the right to increase interest rate at (400, 444)
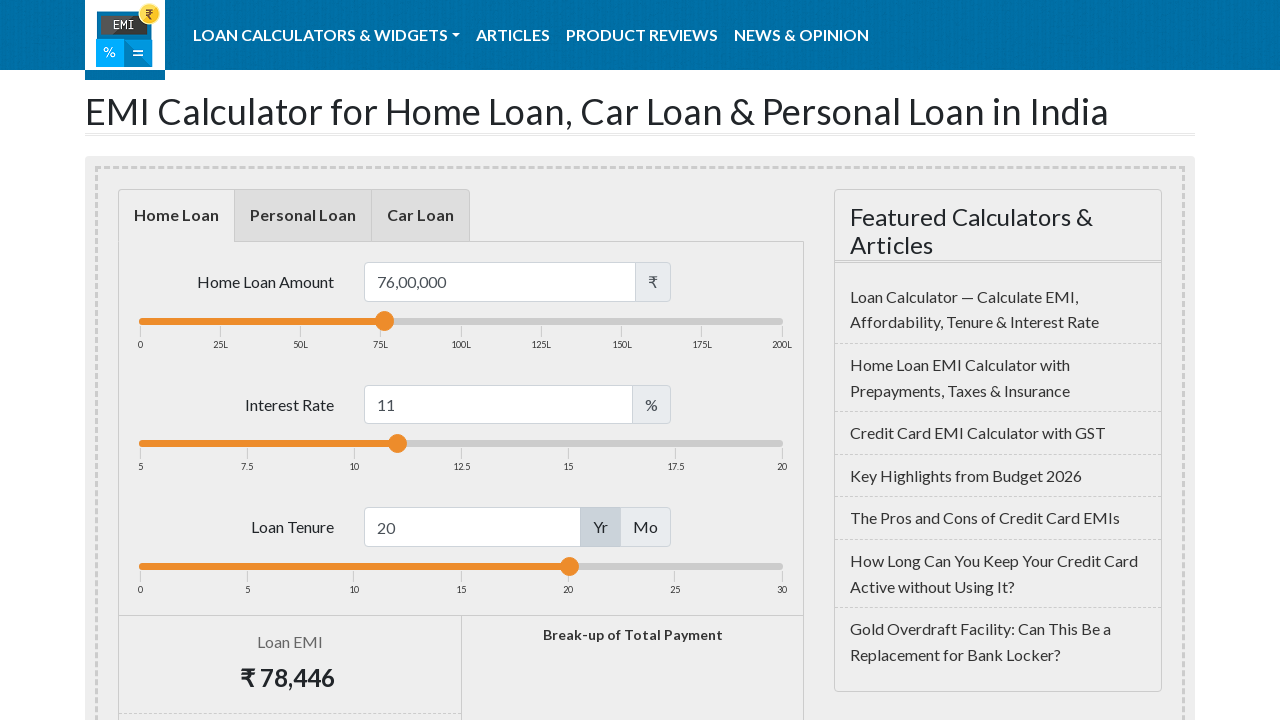

Waited 1 second for interest rate slider to settle
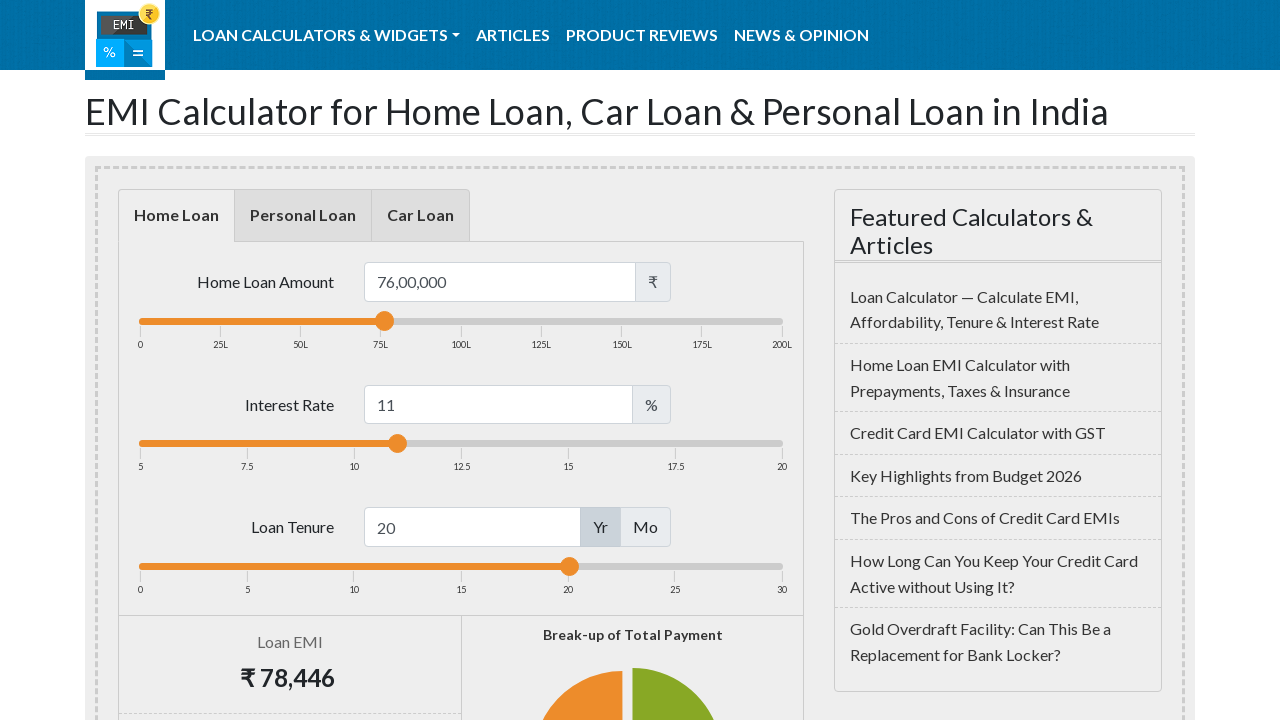

Dragged loan term slider to the left to decrease loan term at (458, 566)
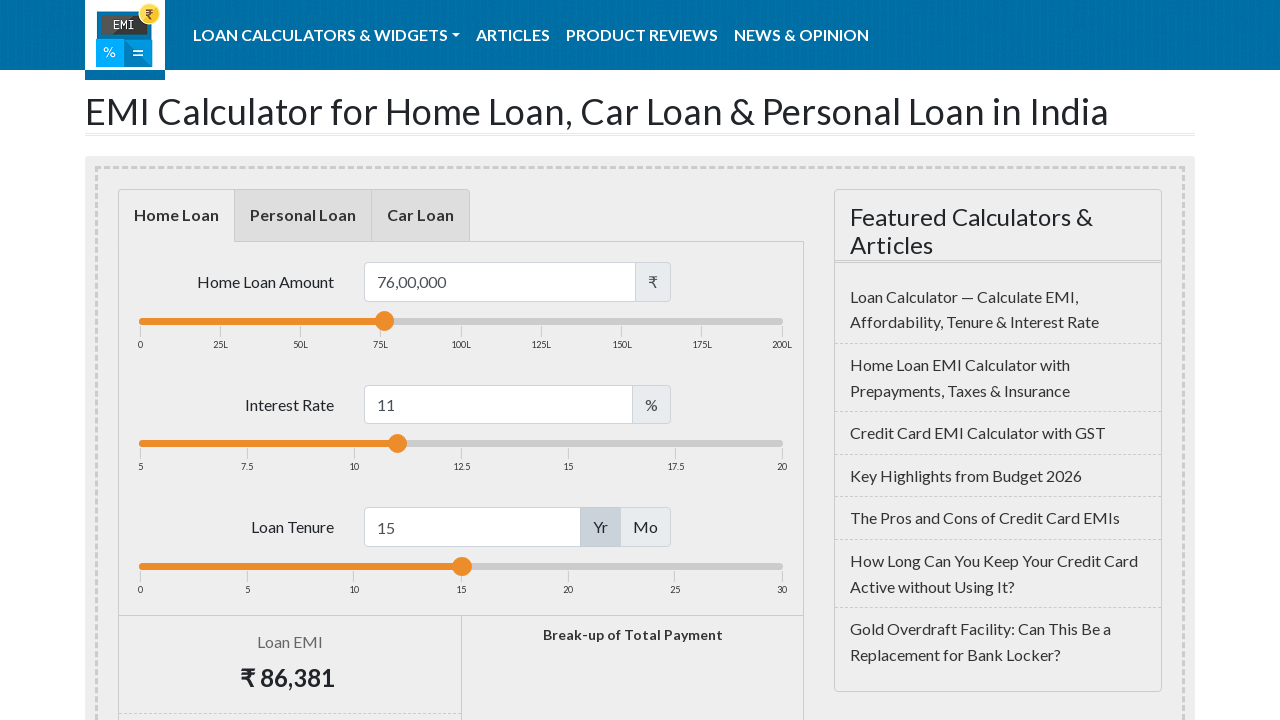

EMI amount calculation result is now displayed
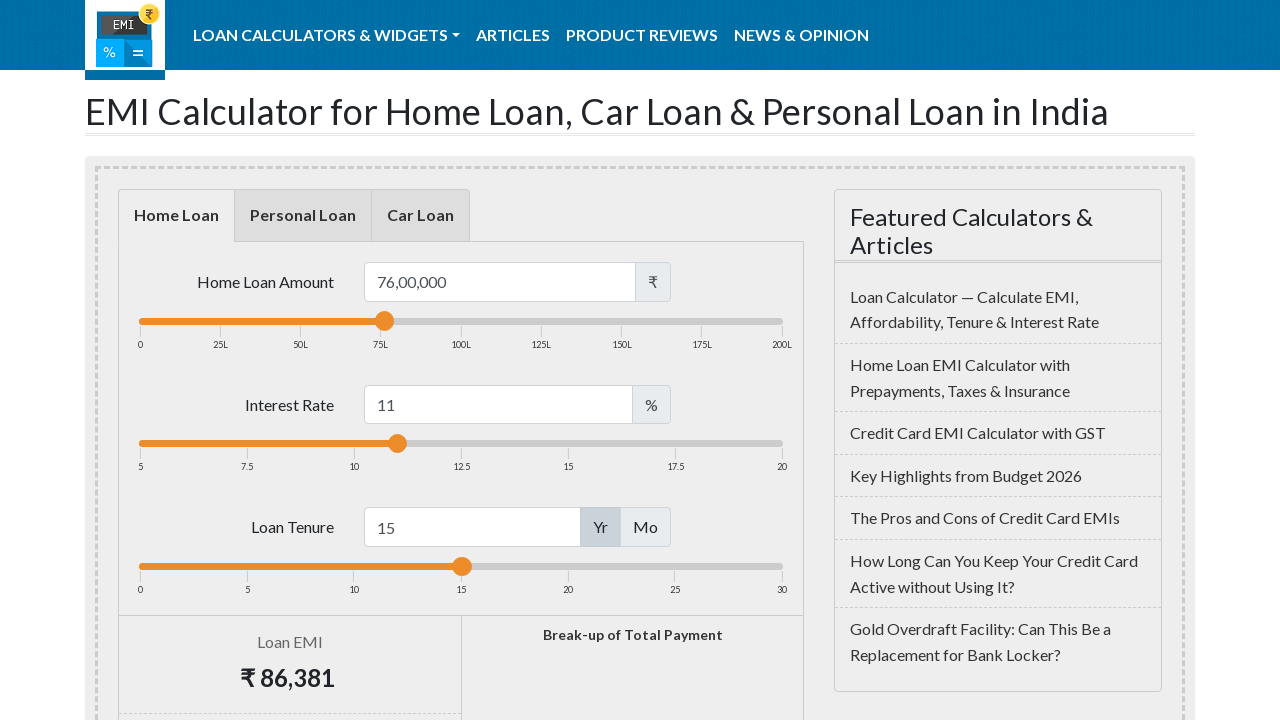

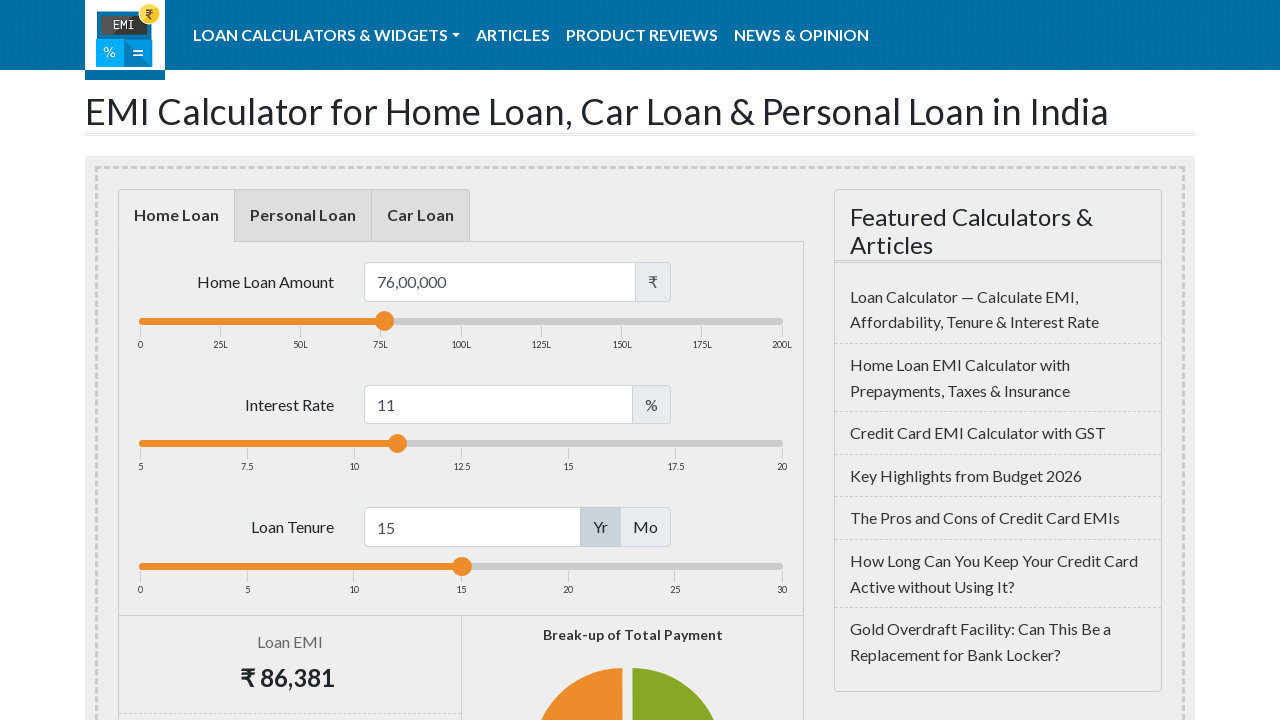